Tests JavaScript alert functionality by clicking a button that triggers an alert, accepting it, and verifying the success message

Starting URL: https://the-internet.herokuapp.com/javascript_alerts

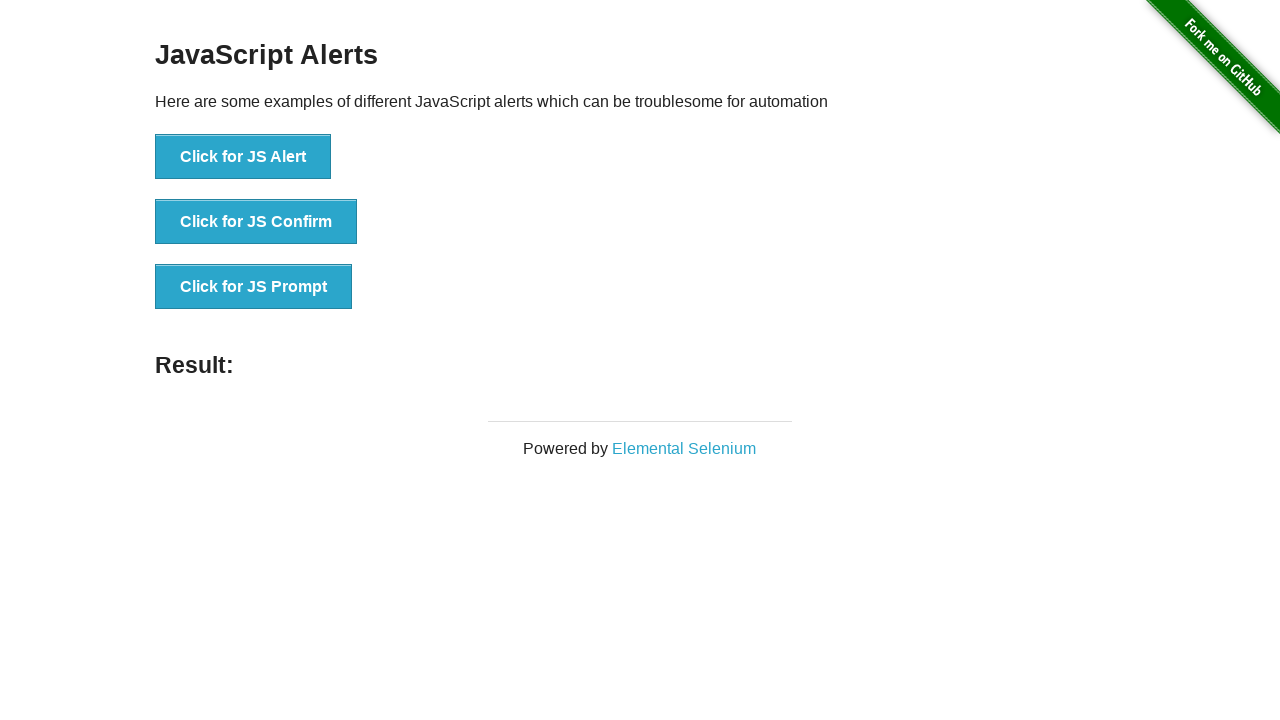

Clicked button to trigger JavaScript alert at (243, 157) on [onclick="jsAlert()"]
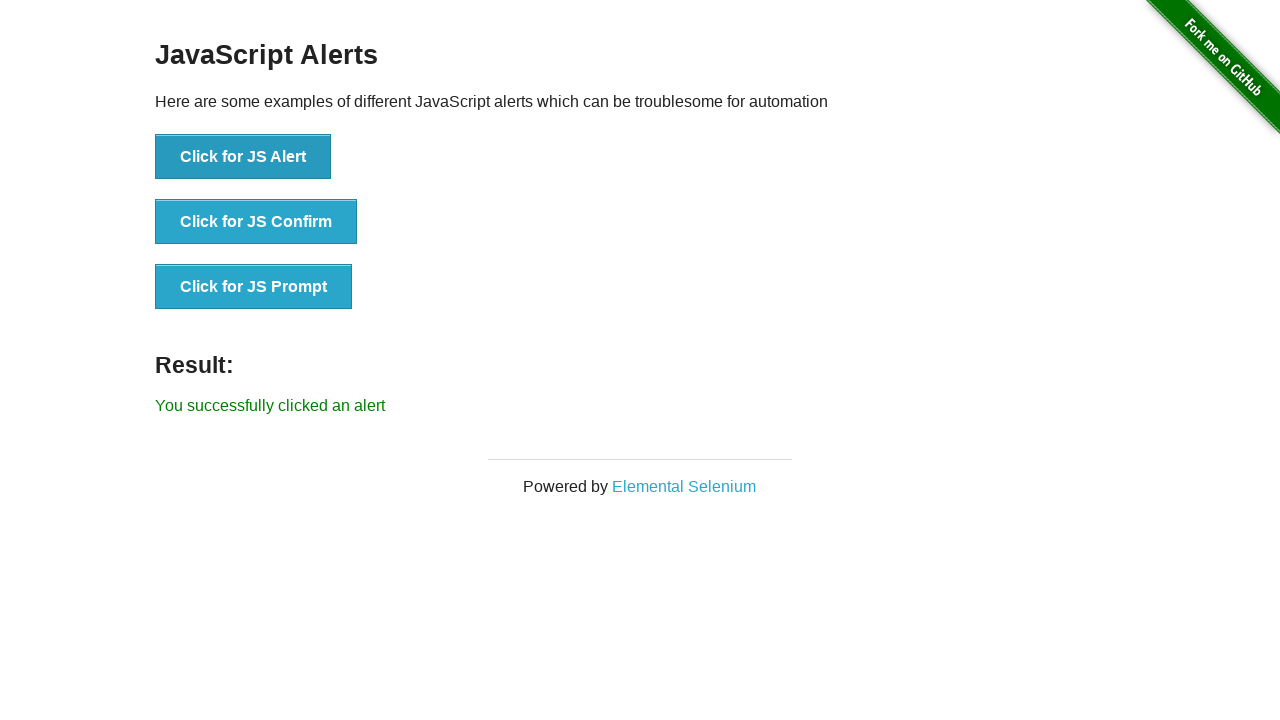

Set up dialog handler to accept alert
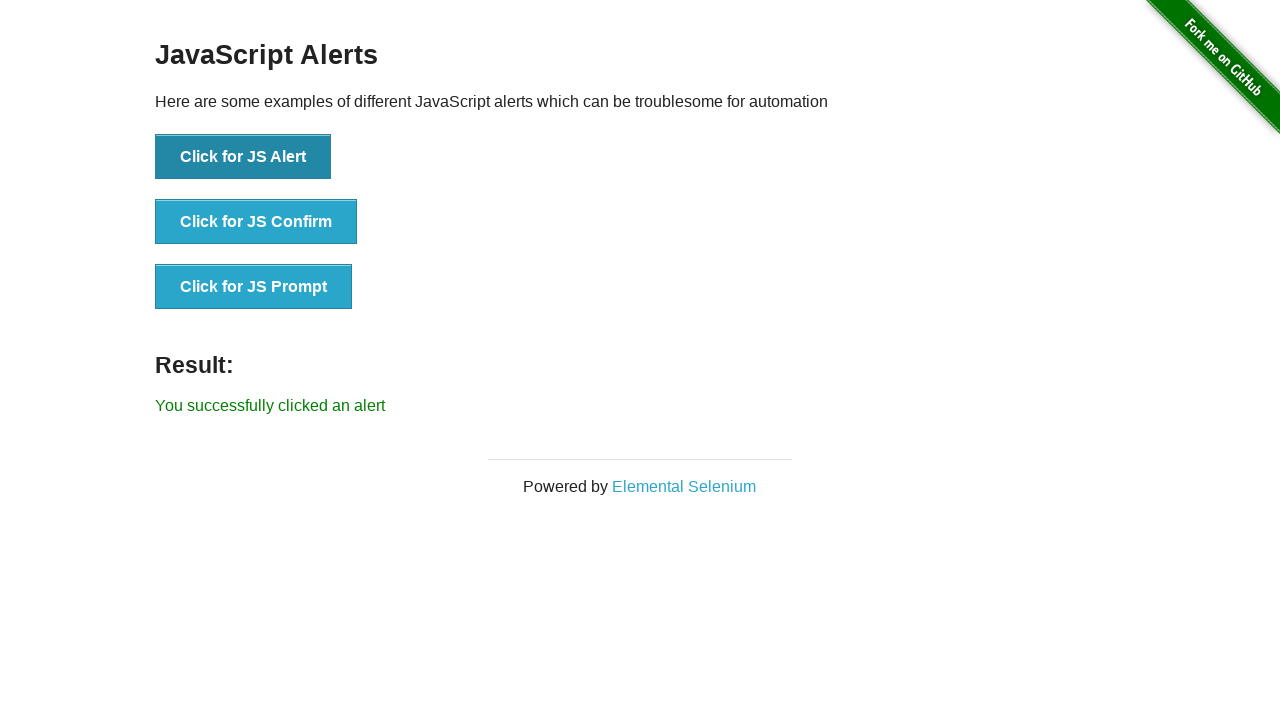

Success message appeared after accepting alert
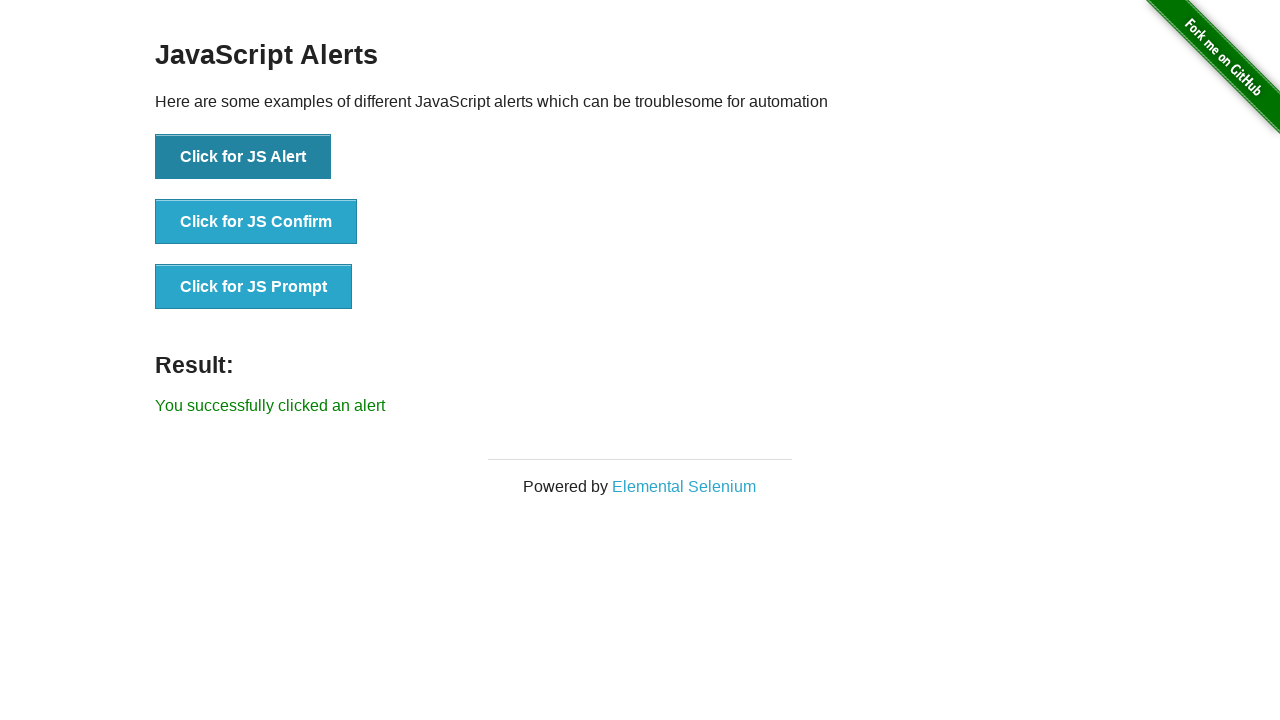

Retrieved success message text
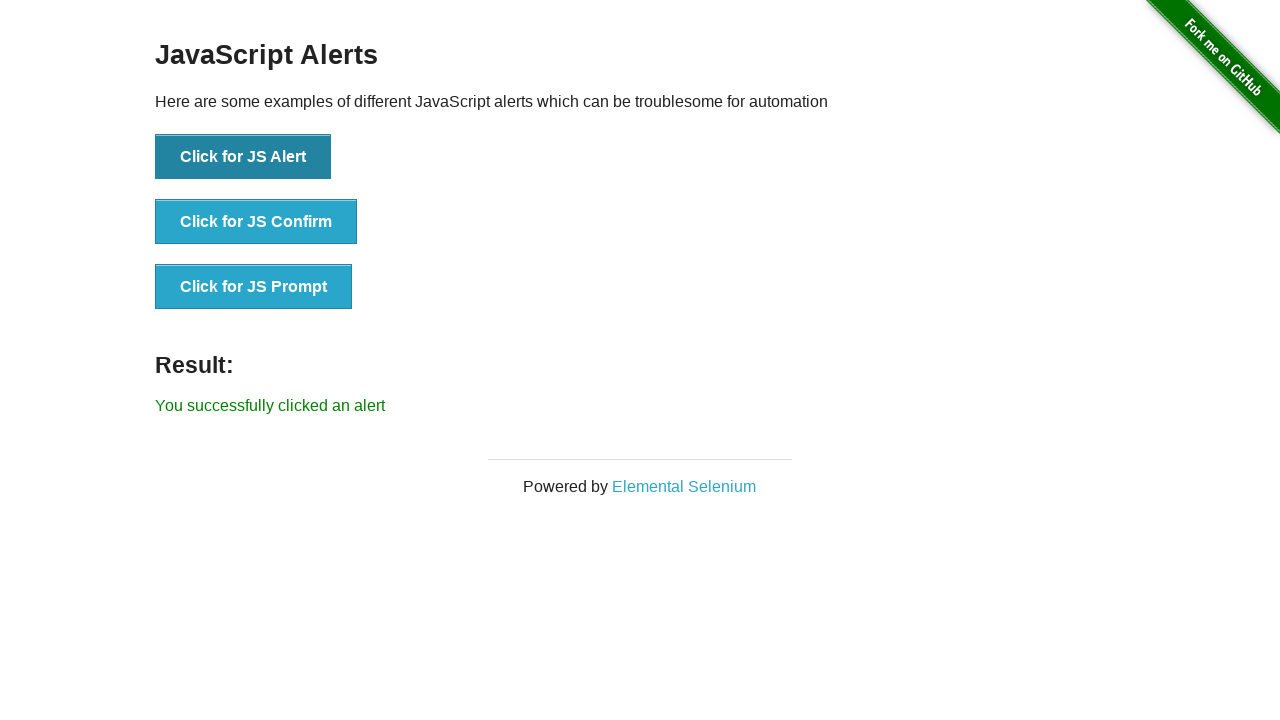

Verified success message contains expected text
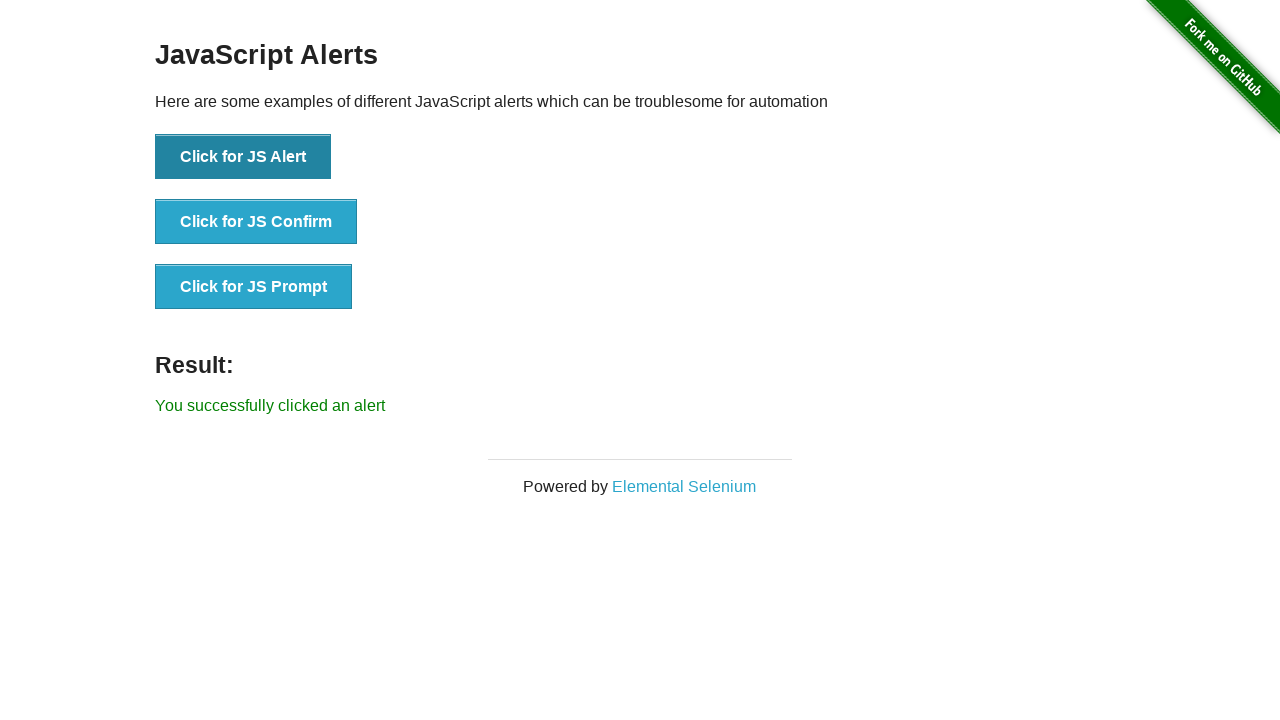

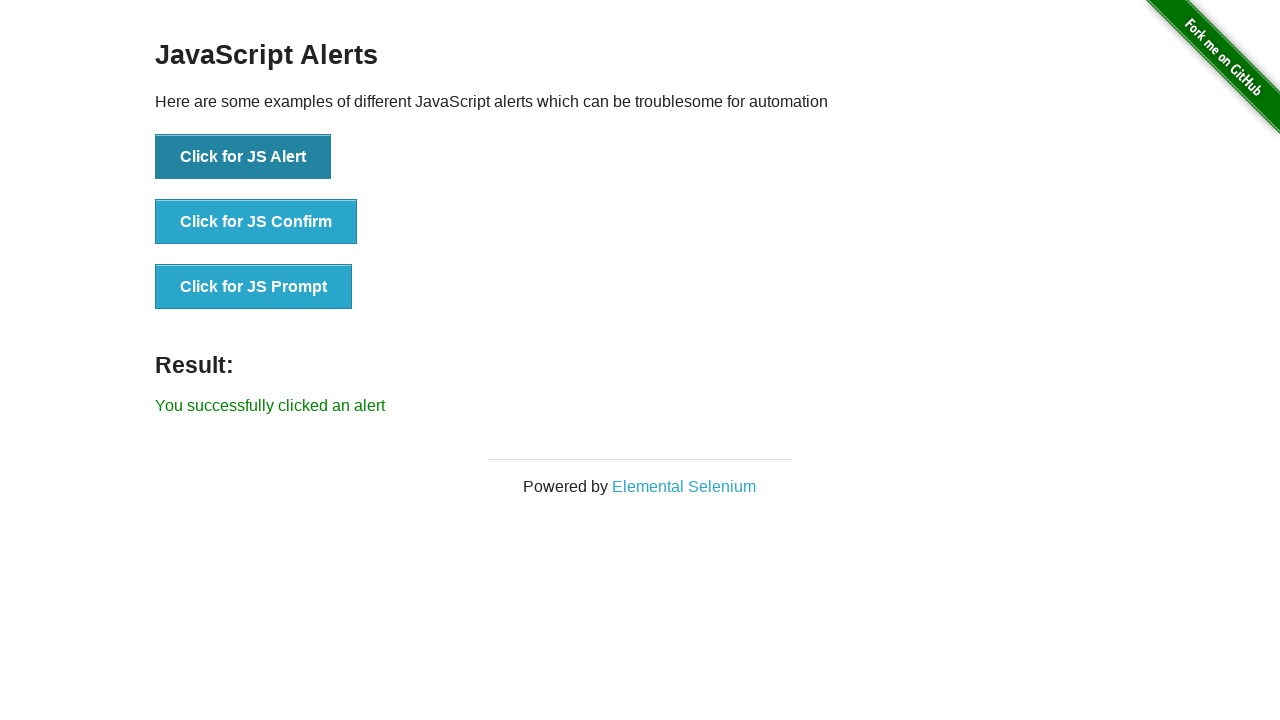